Tests sorting a table's email column in ascending order by clicking the column header and verifying the values are properly sorted alphabetically

Starting URL: http://the-internet.herokuapp.com/tables

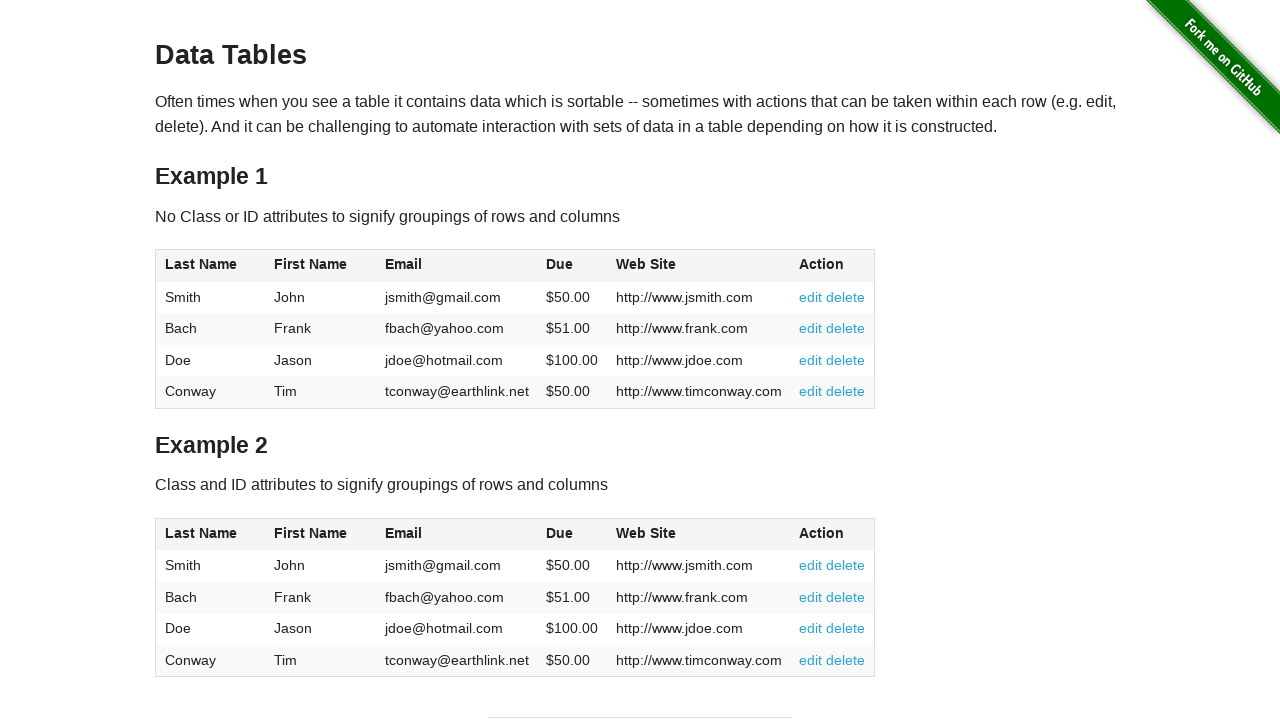

Clicked email column header to sort in ascending order at (457, 266) on #table1 thead tr th:nth-of-type(3)
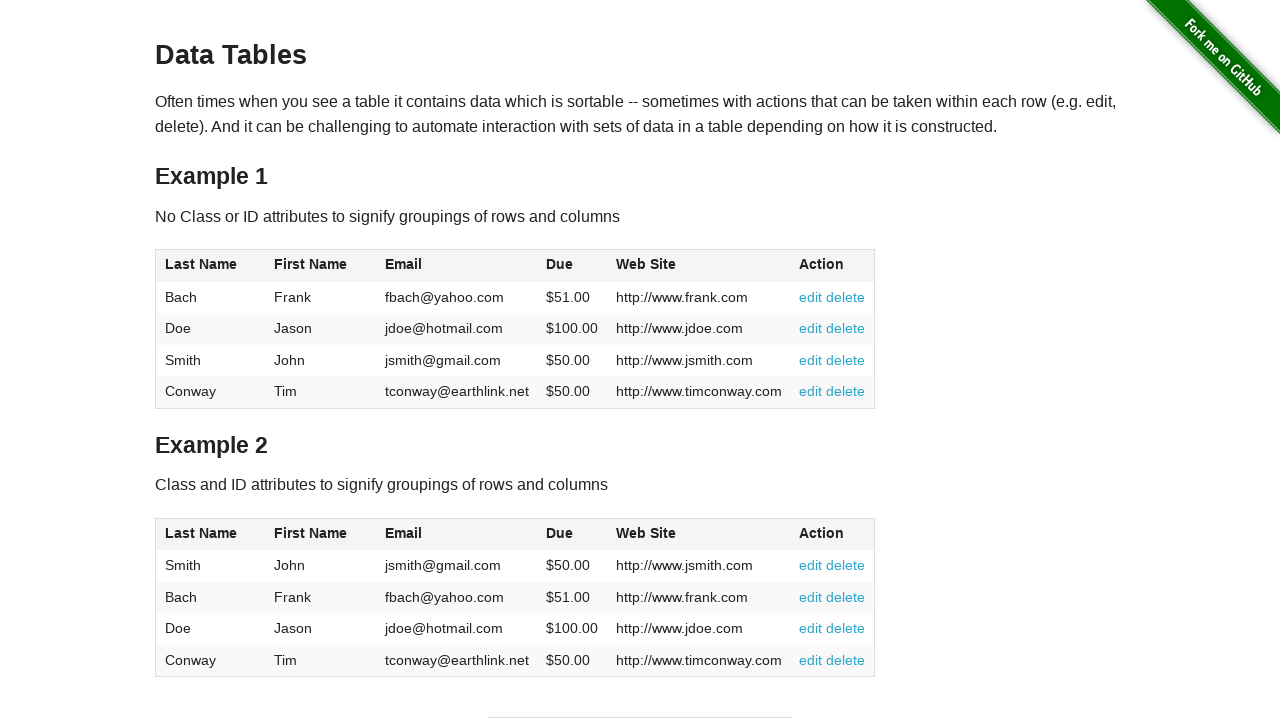

Email column elements loaded after sorting
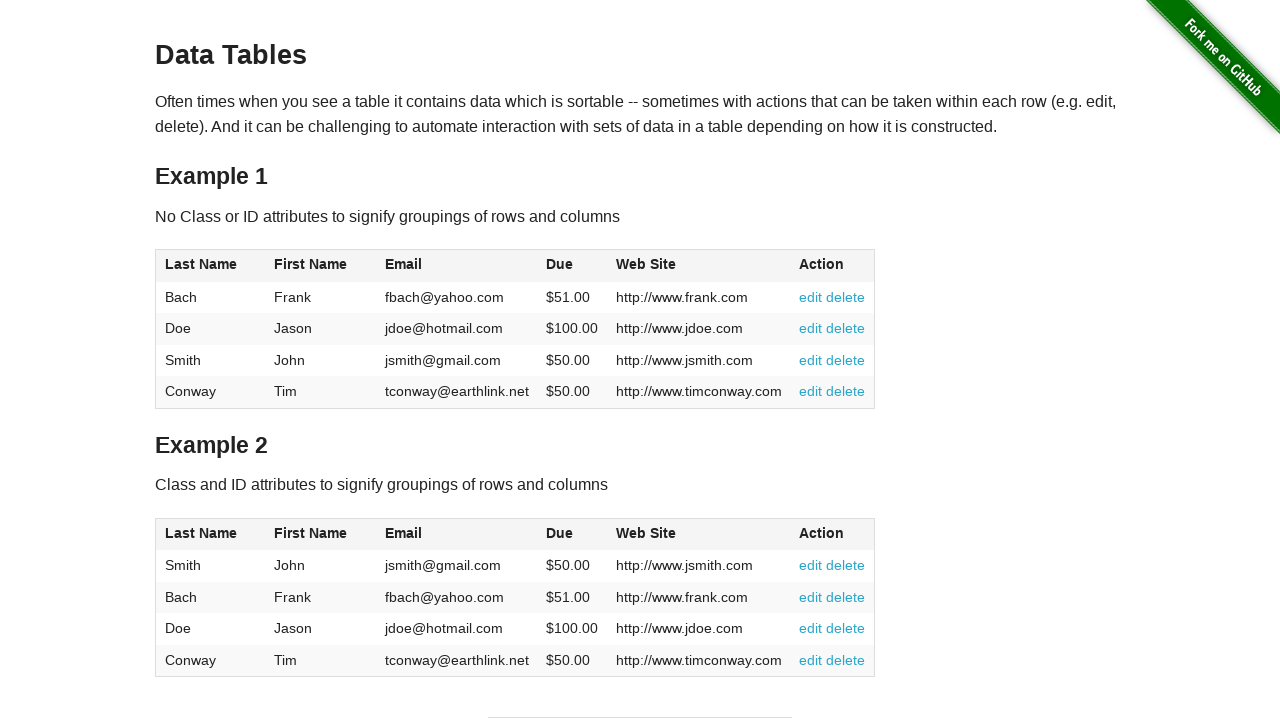

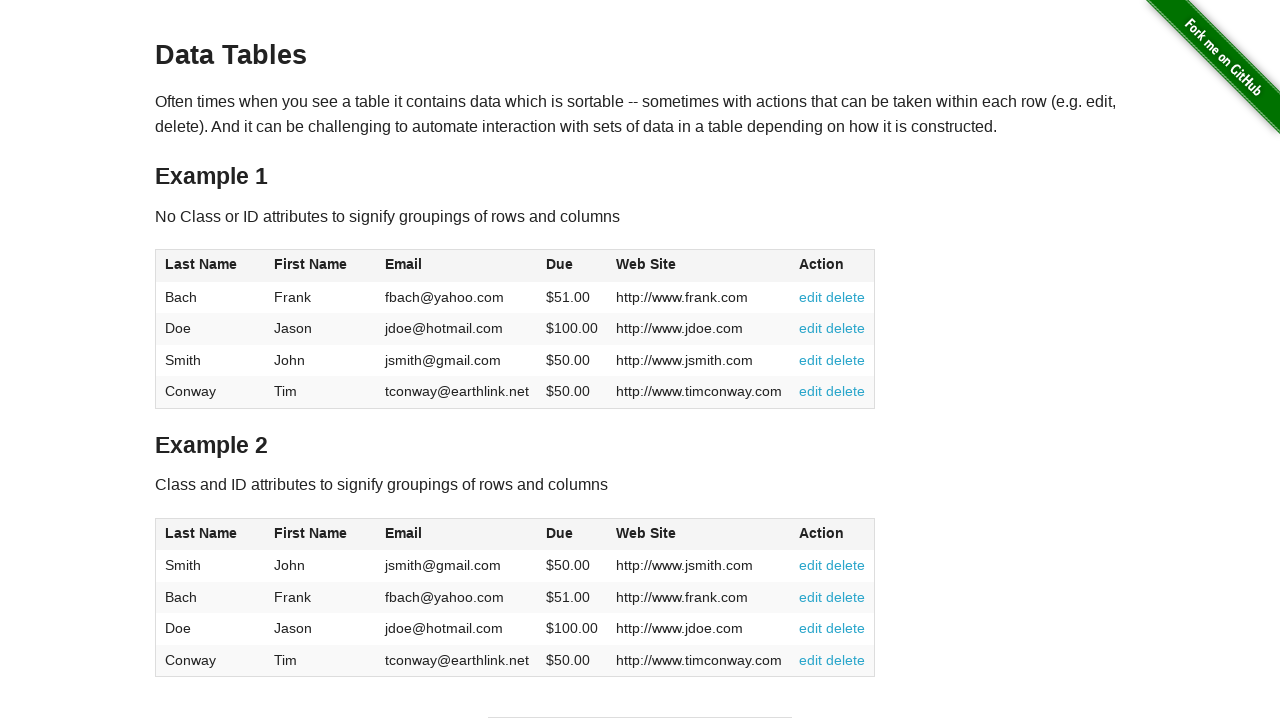